Navigates to Flipkart's homepage and verifies the page loads by checking the title is available

Starting URL: https://www.flipkart.com

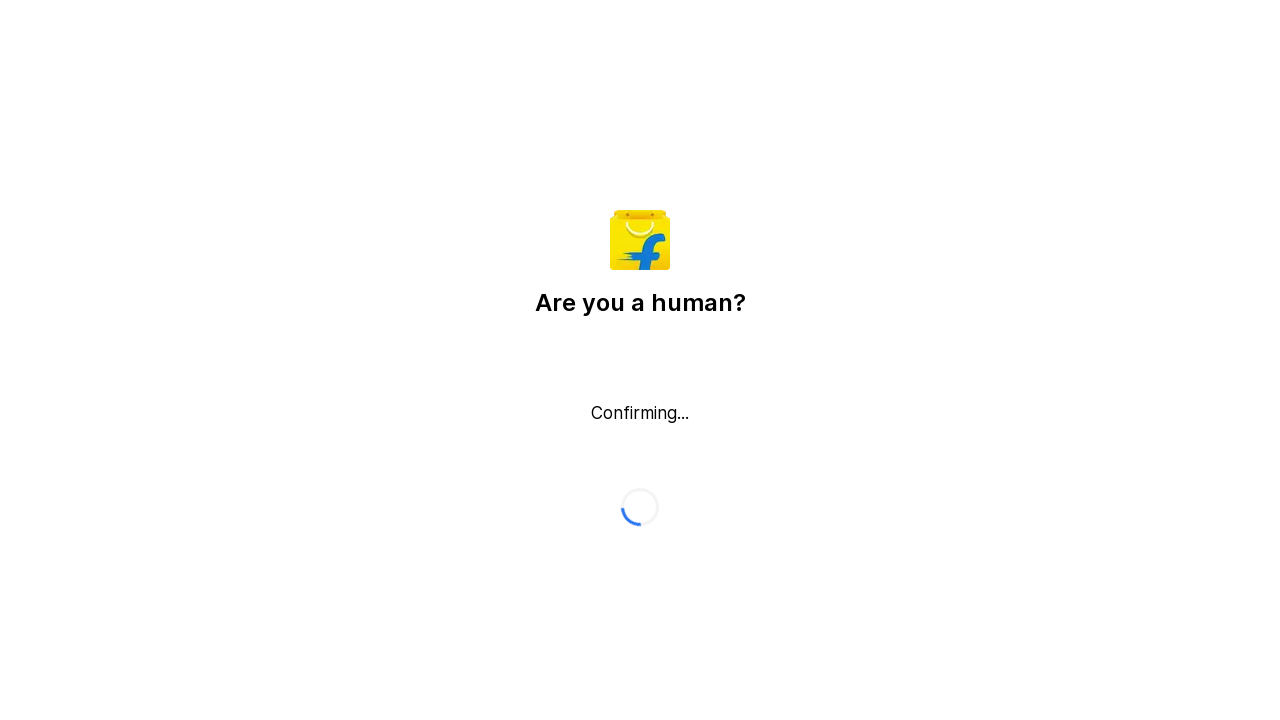

Navigated to Flipkart homepage
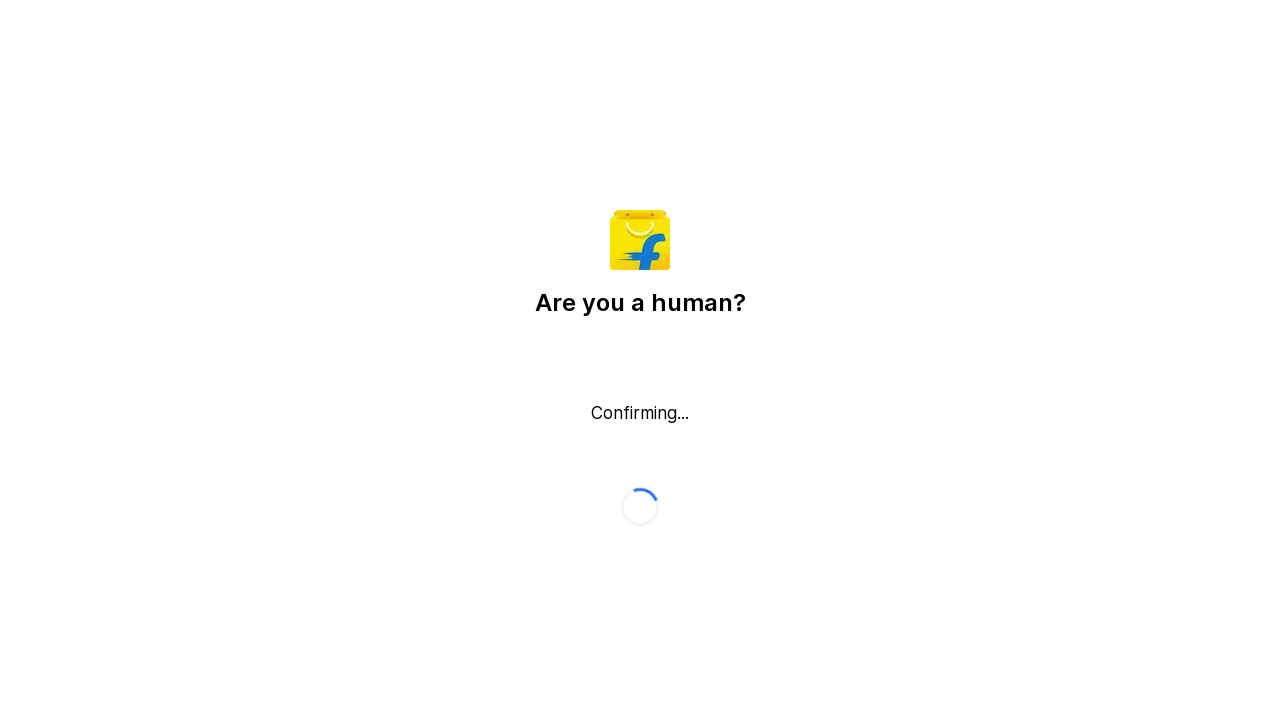

Page loaded with domcontentloaded state
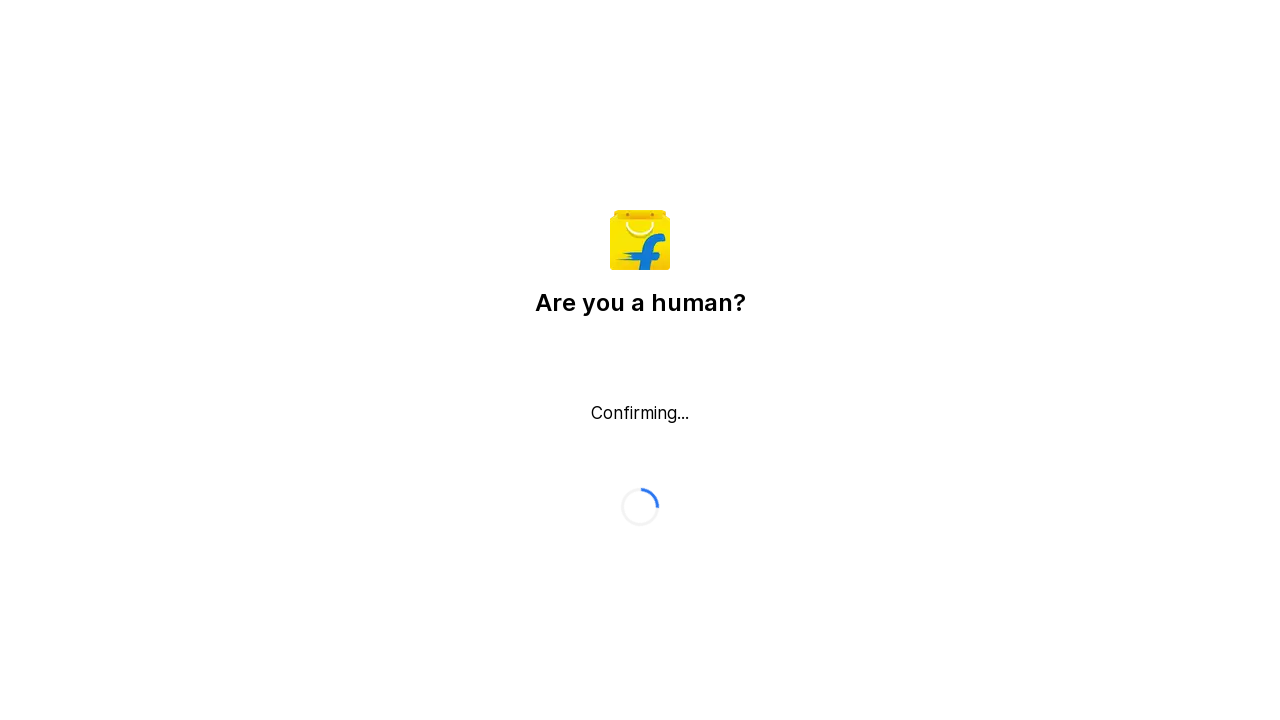

Retrieved page title: 'Flipkart reCAPTCHA'
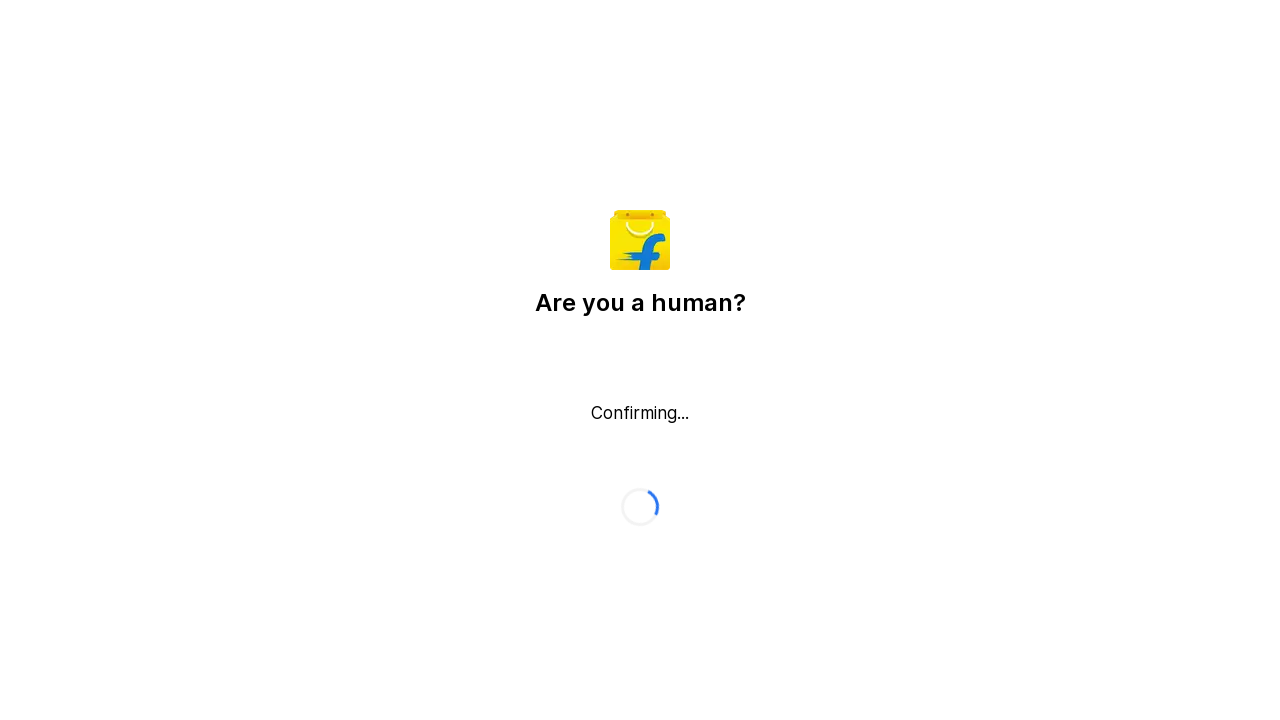

Verified page title is not empty
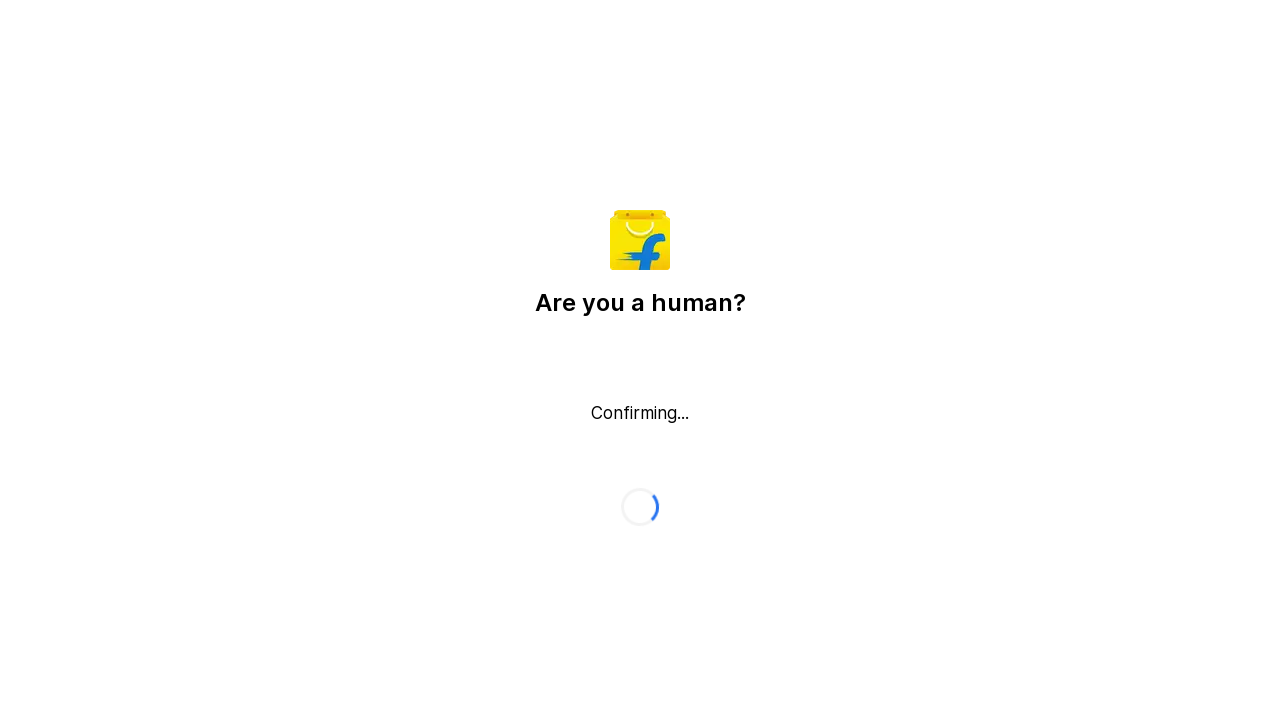

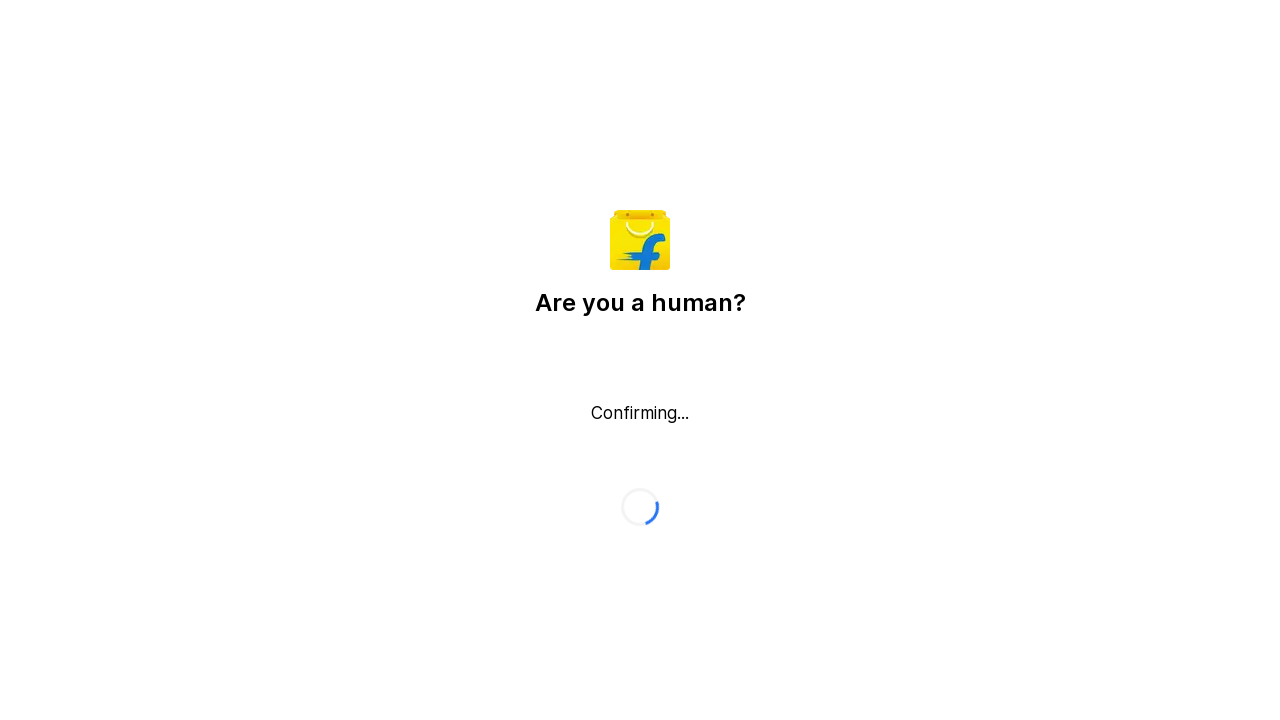